Navigates to the tables page on the-internet.herokuapp.com and verifies that the web table with data is displayed and contains rows with person information.

Starting URL: https://the-internet.herokuapp.com/tables

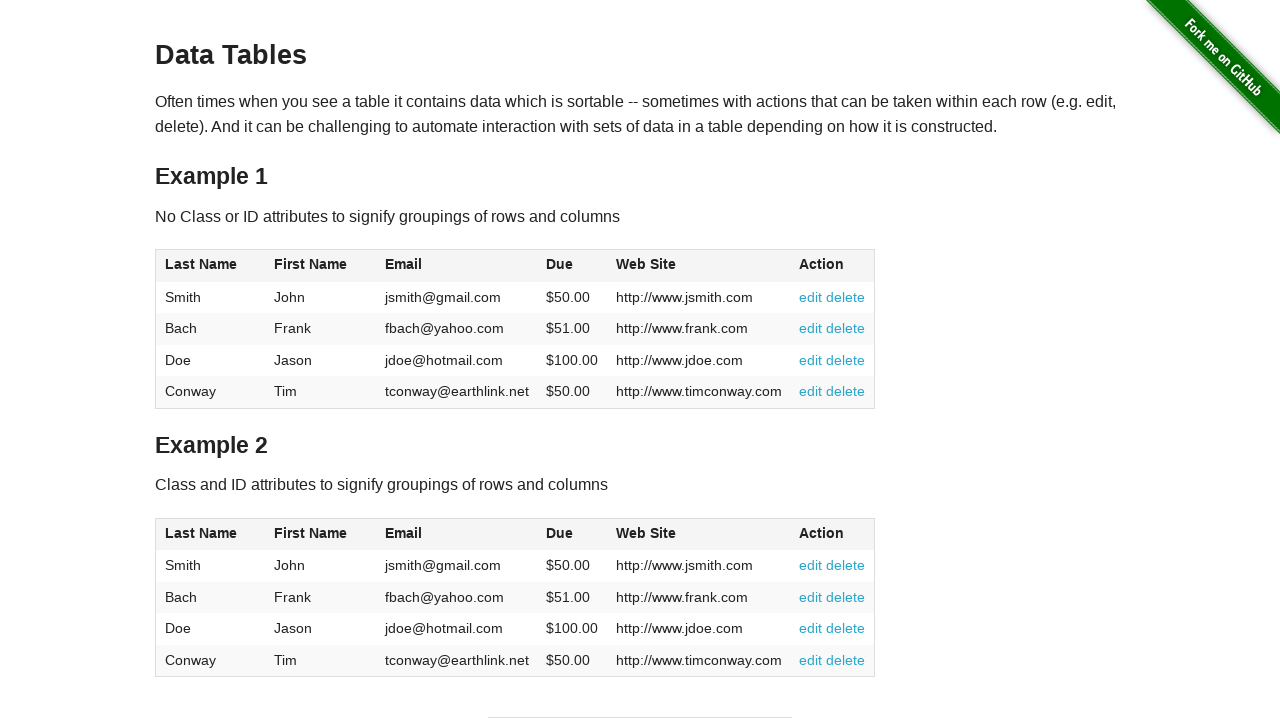

Waited for table with id 'table1' to be visible
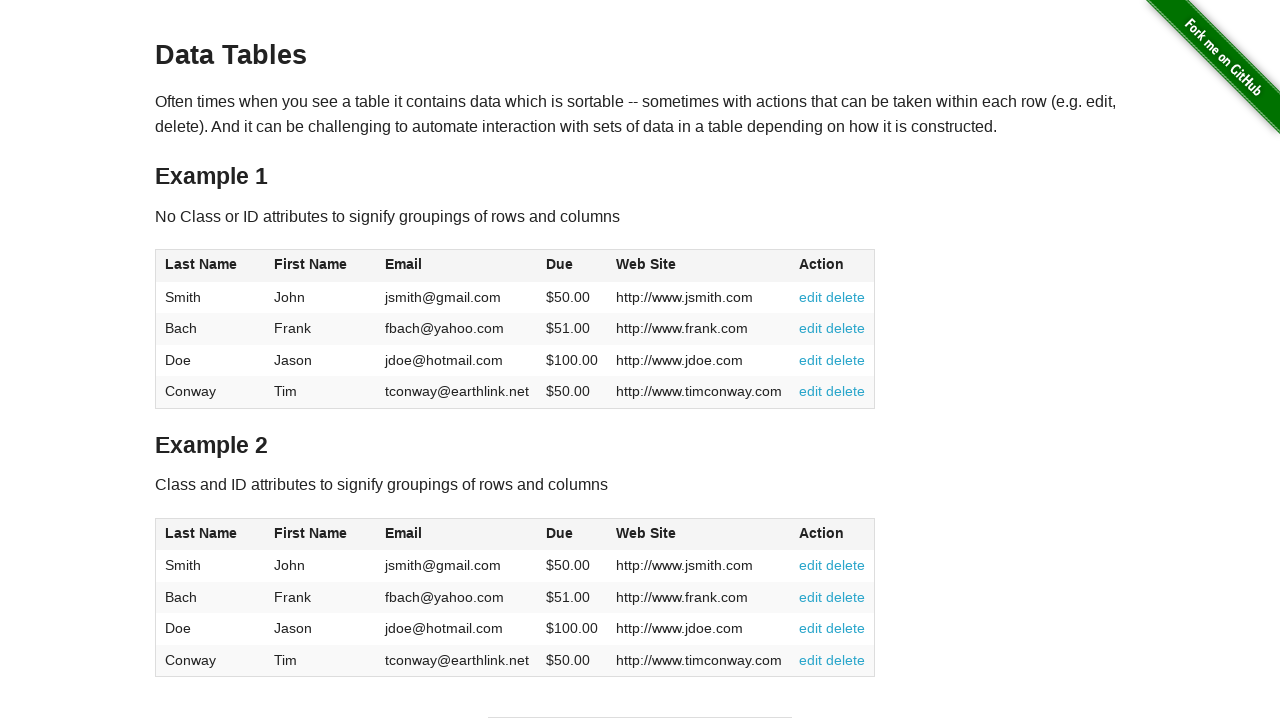

Verified that table contains rows with person data
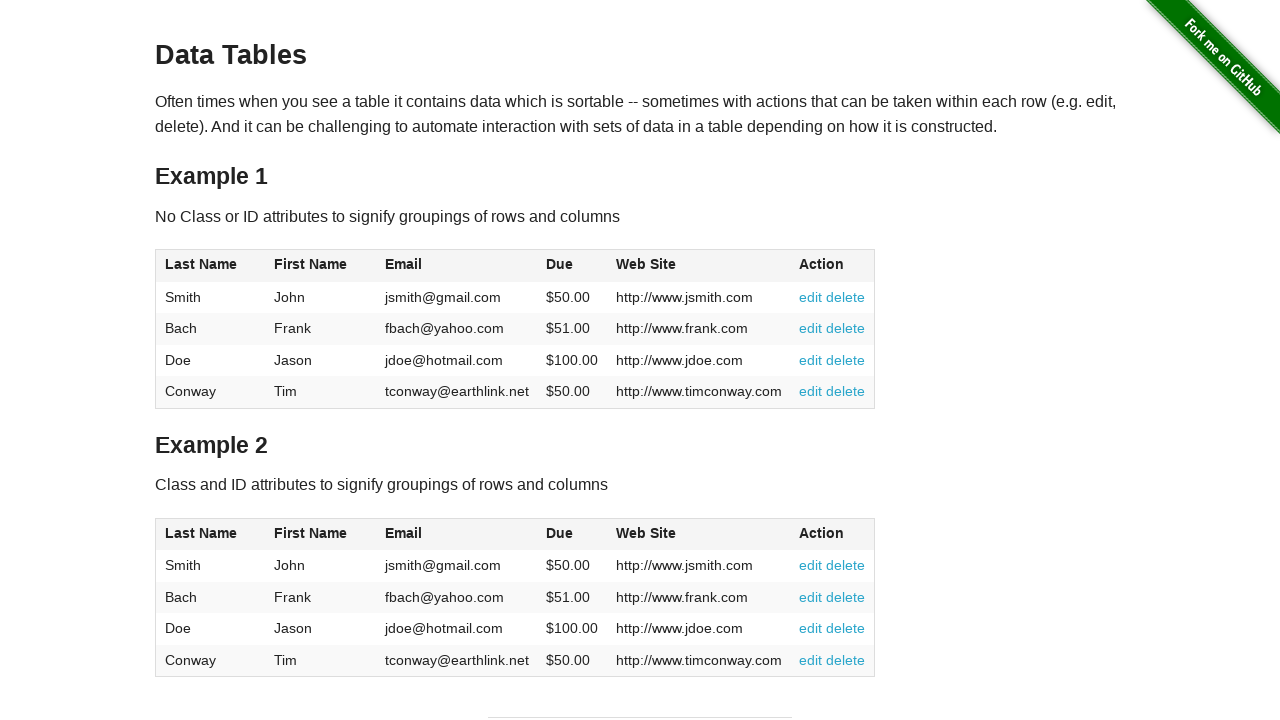

Clicked on first column header to sort table at (201, 264) on table#table1 thead tr th:nth-child(1) span
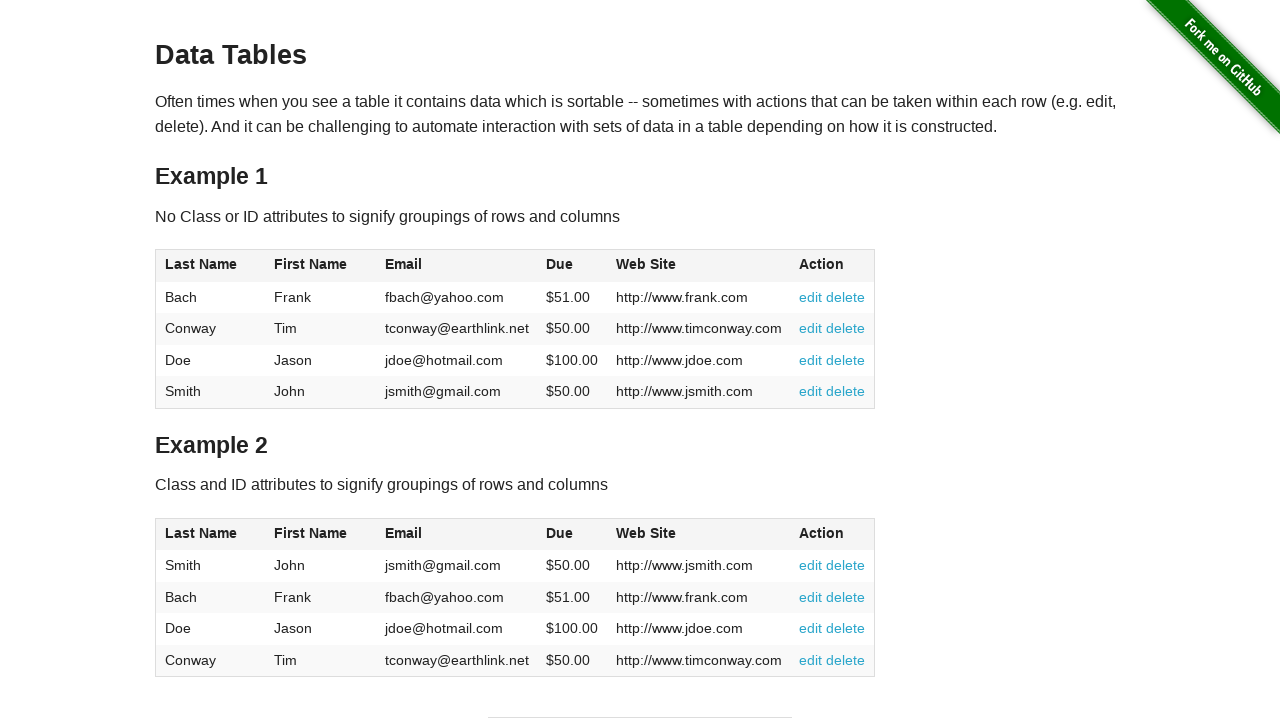

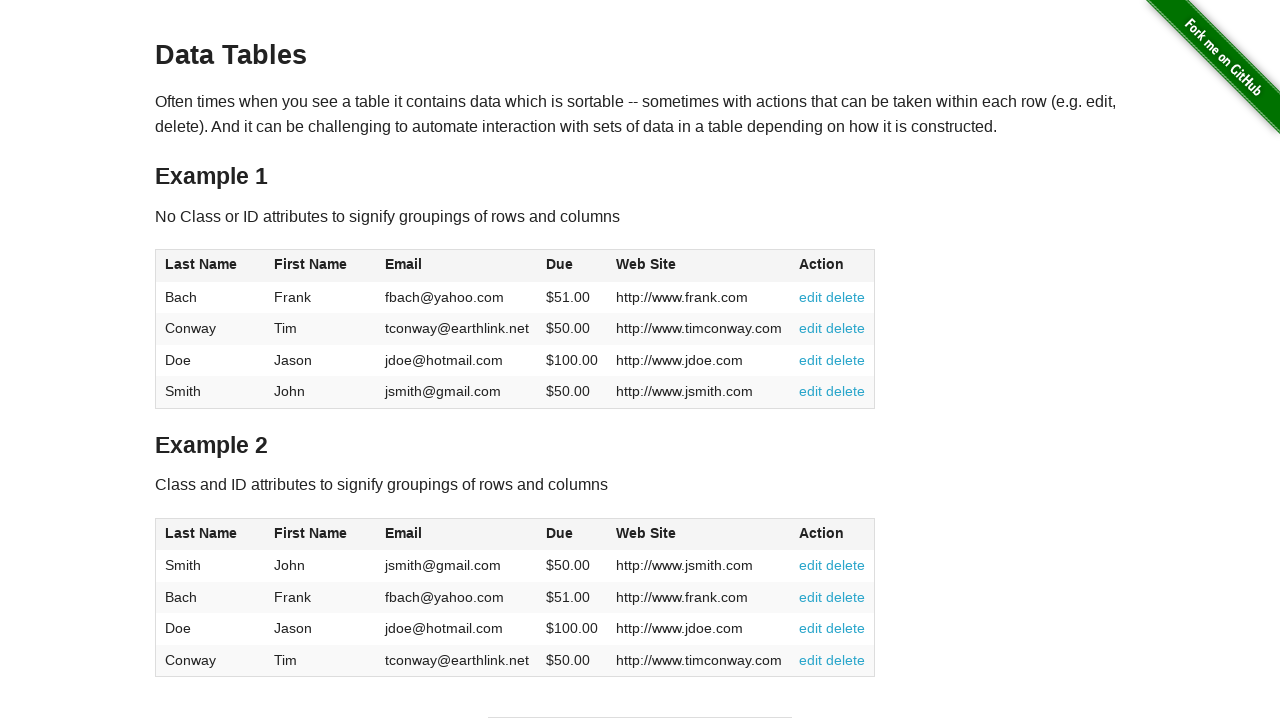